Solves a math captcha by reading a value, calculating its result, filling the answer, selecting checkboxes and submitting the form

Starting URL: http://SunInJuly.github.io/execute_script.html

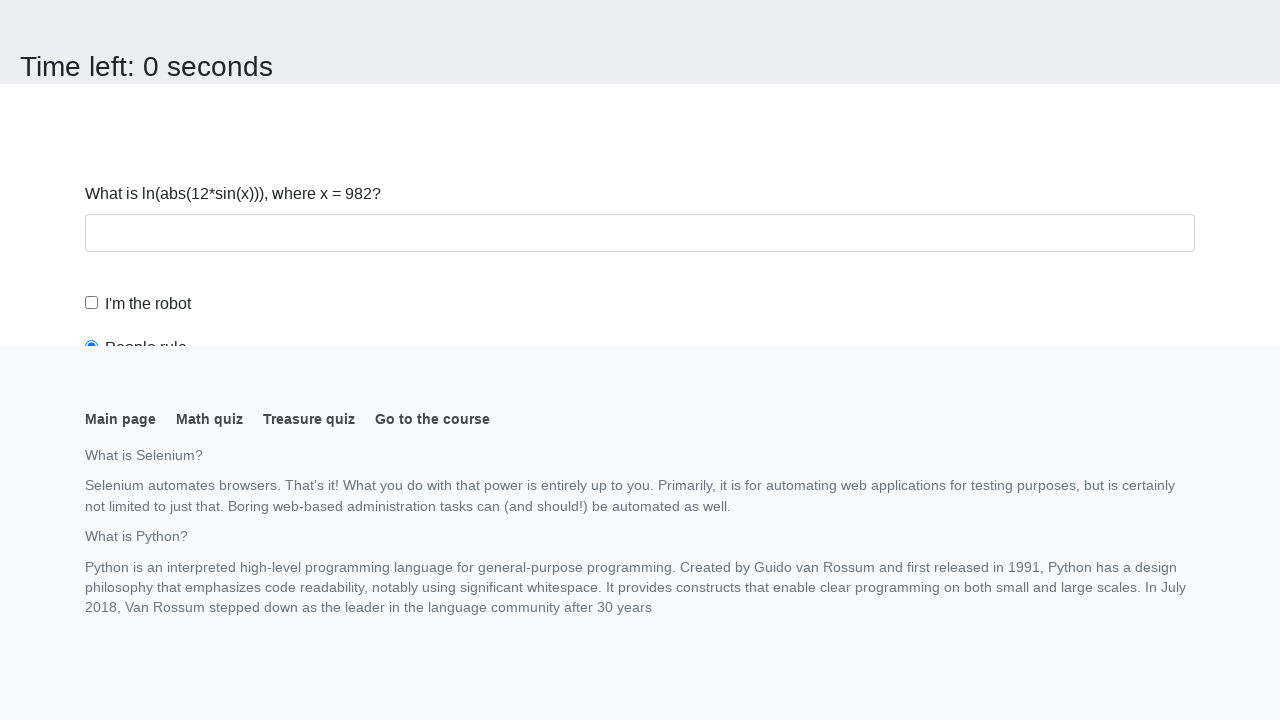

Navigated to math captcha page
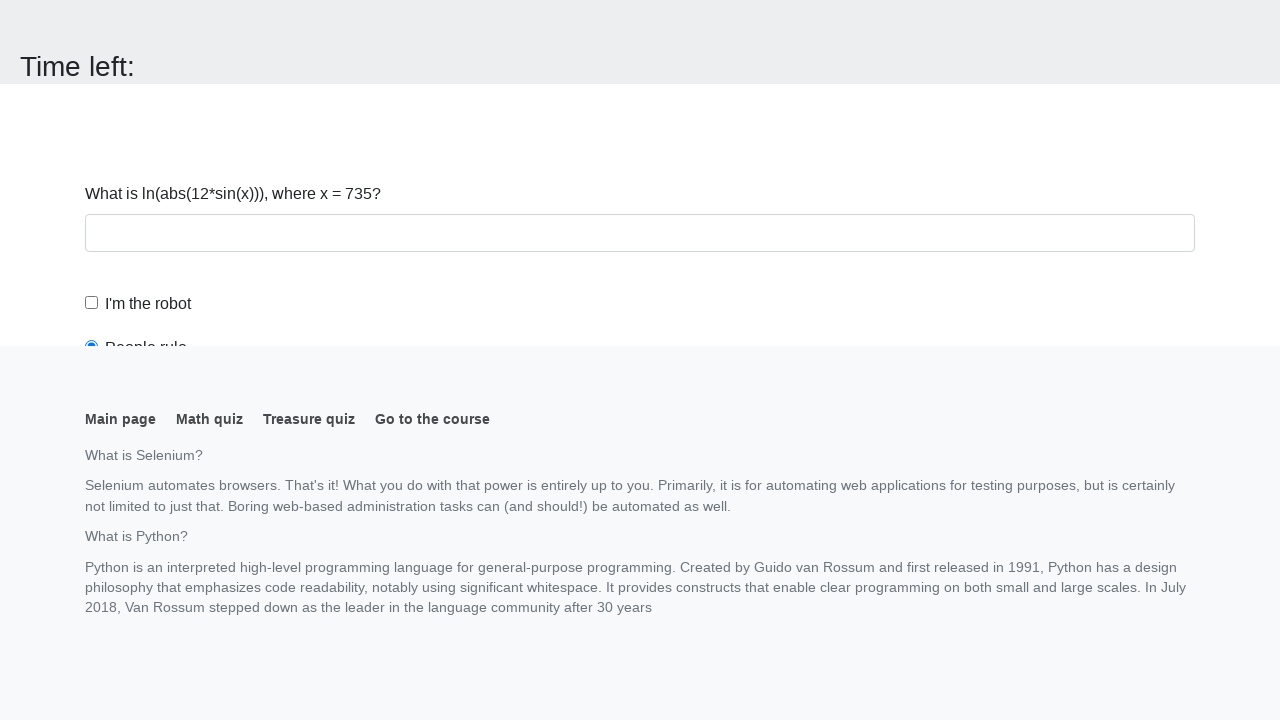

Read math captcha value: 735
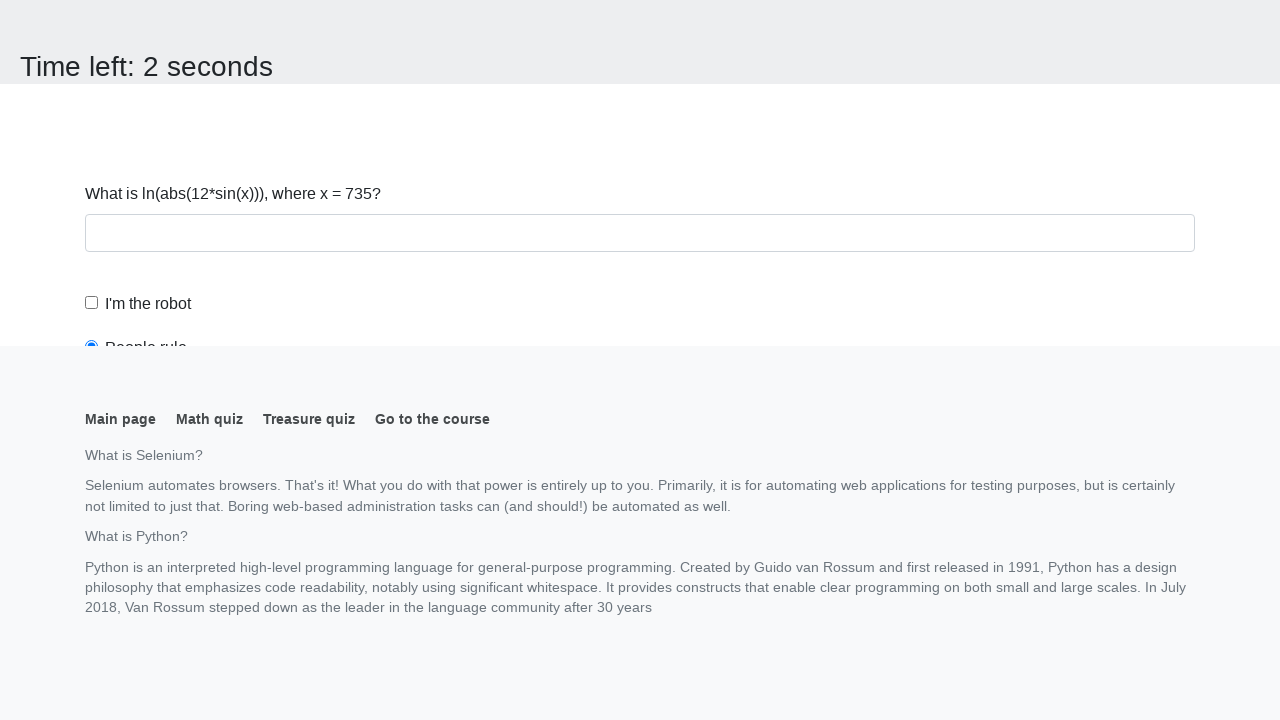

Calculated result: 0.4621629073783843
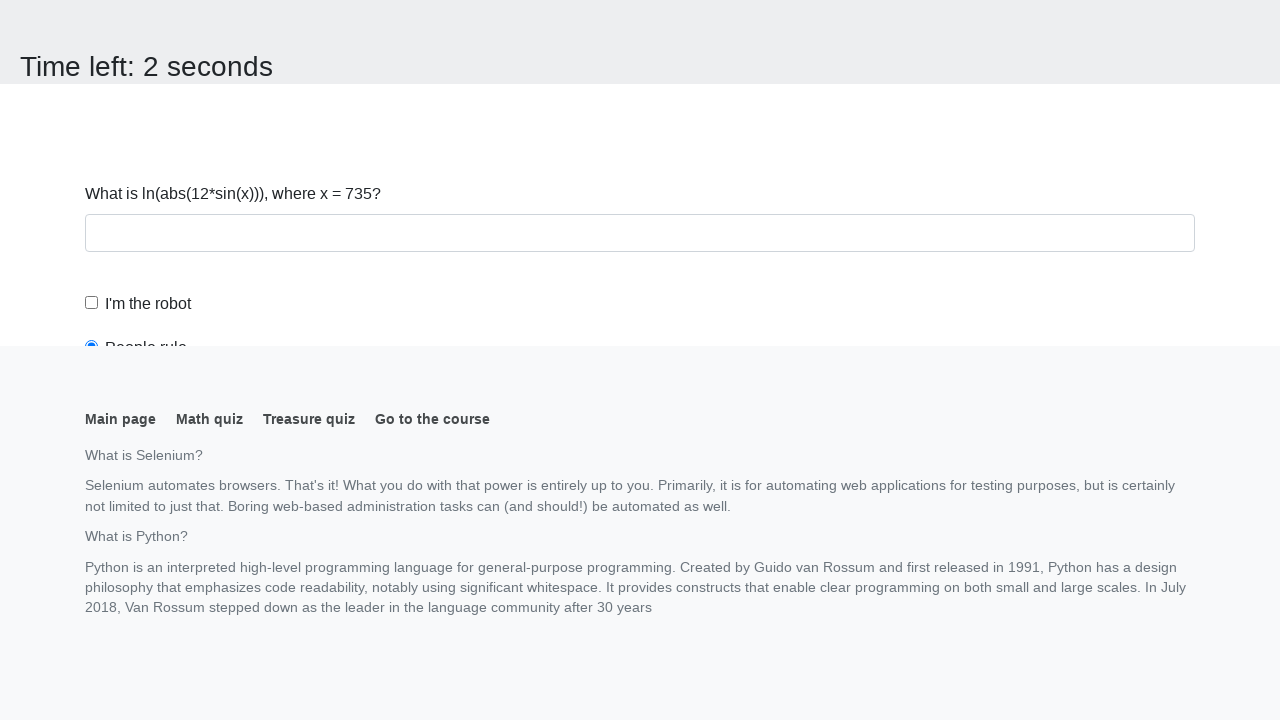

Scrolled answer field into view
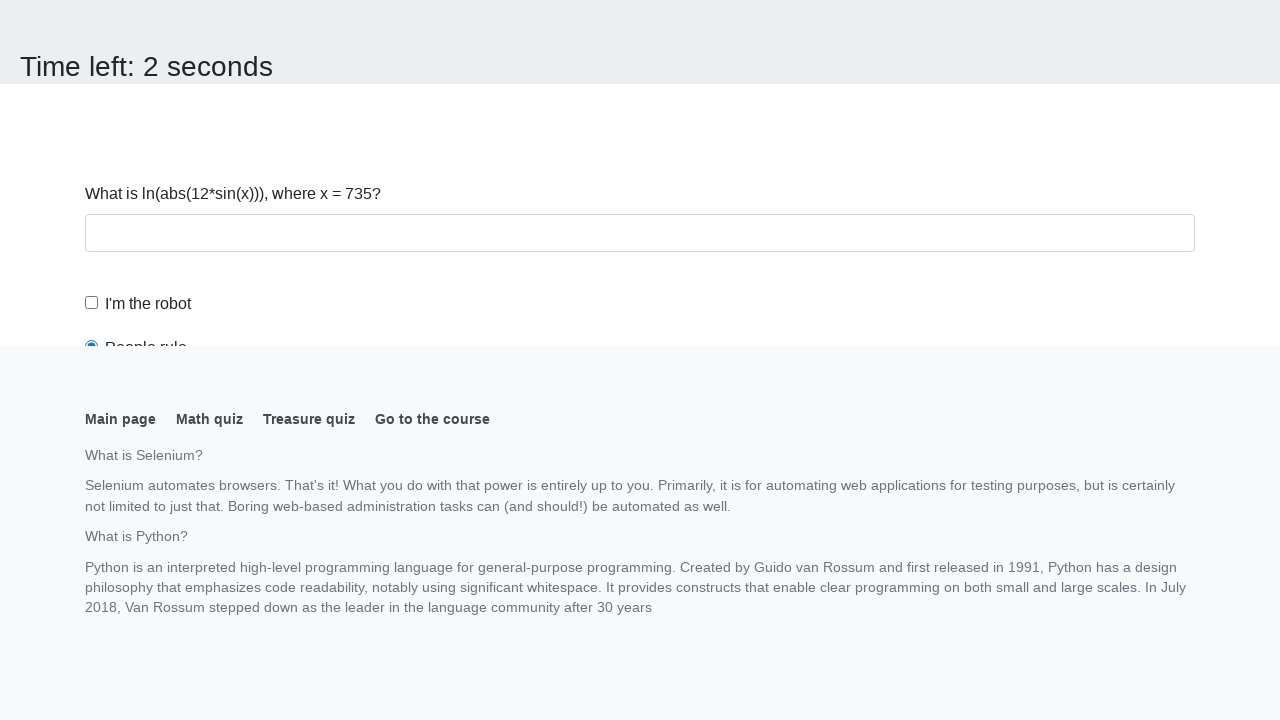

Filled answer field with calculated value: 0.4621629073783843 on input#answer
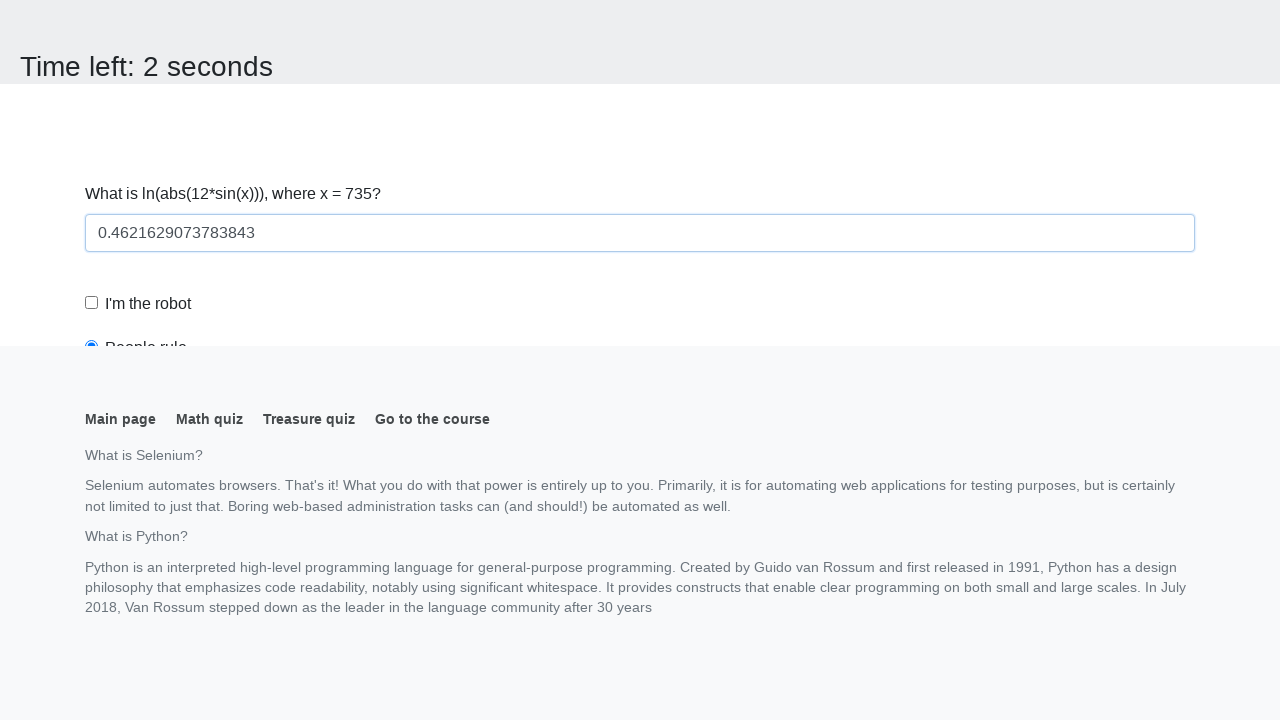

Clicked robot checkbox at (92, 303) on #robotCheckbox
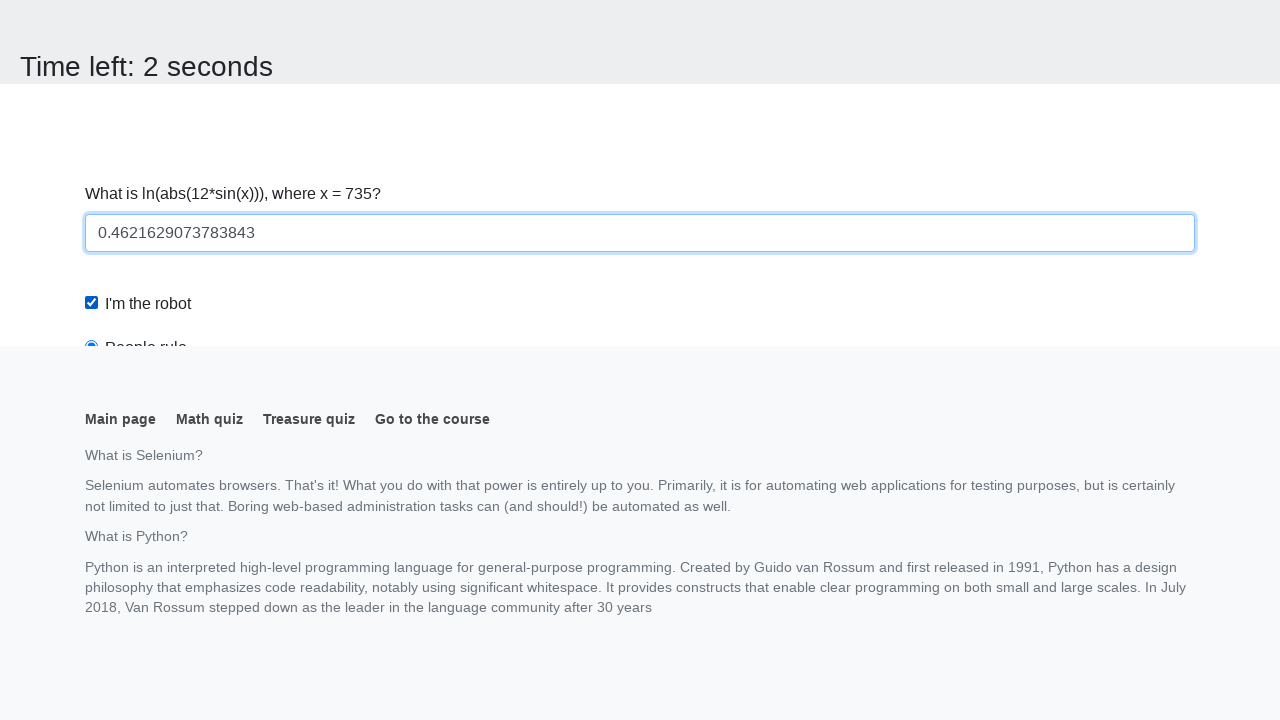

Clicked robots rule radio button at (92, 7) on #robotsRule
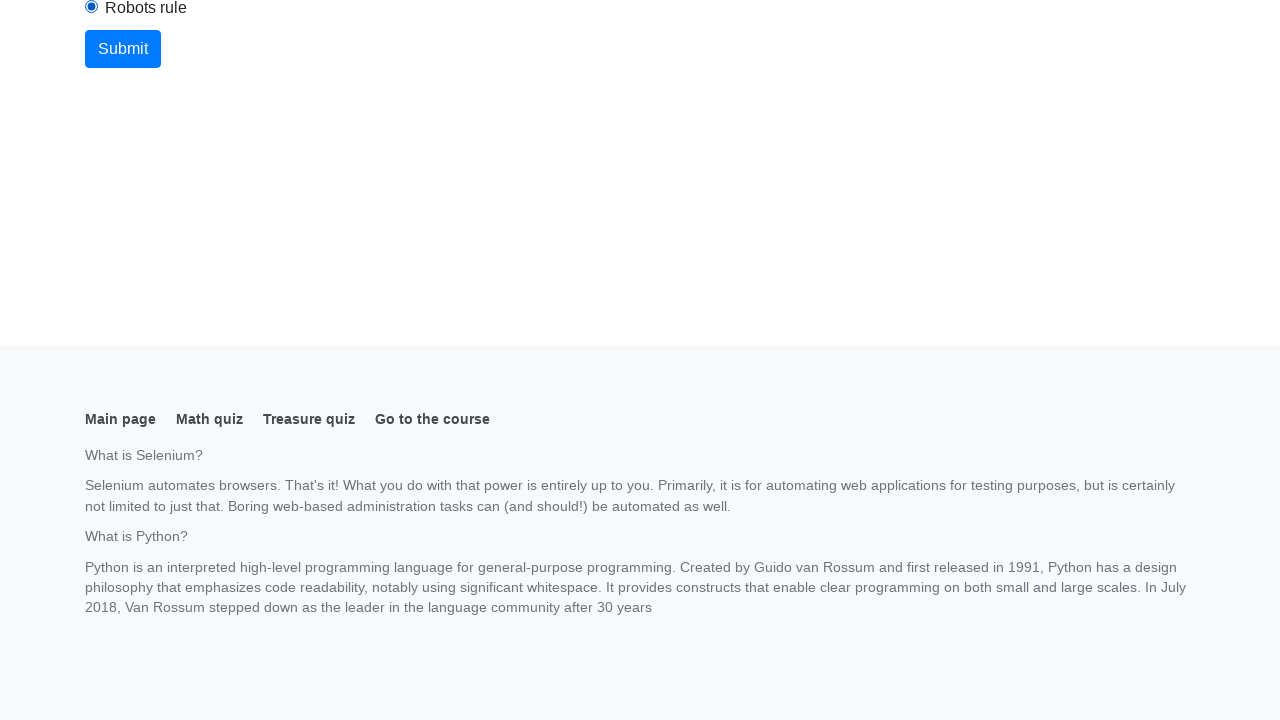

Clicked submit button at (123, 49) on .btn-primary
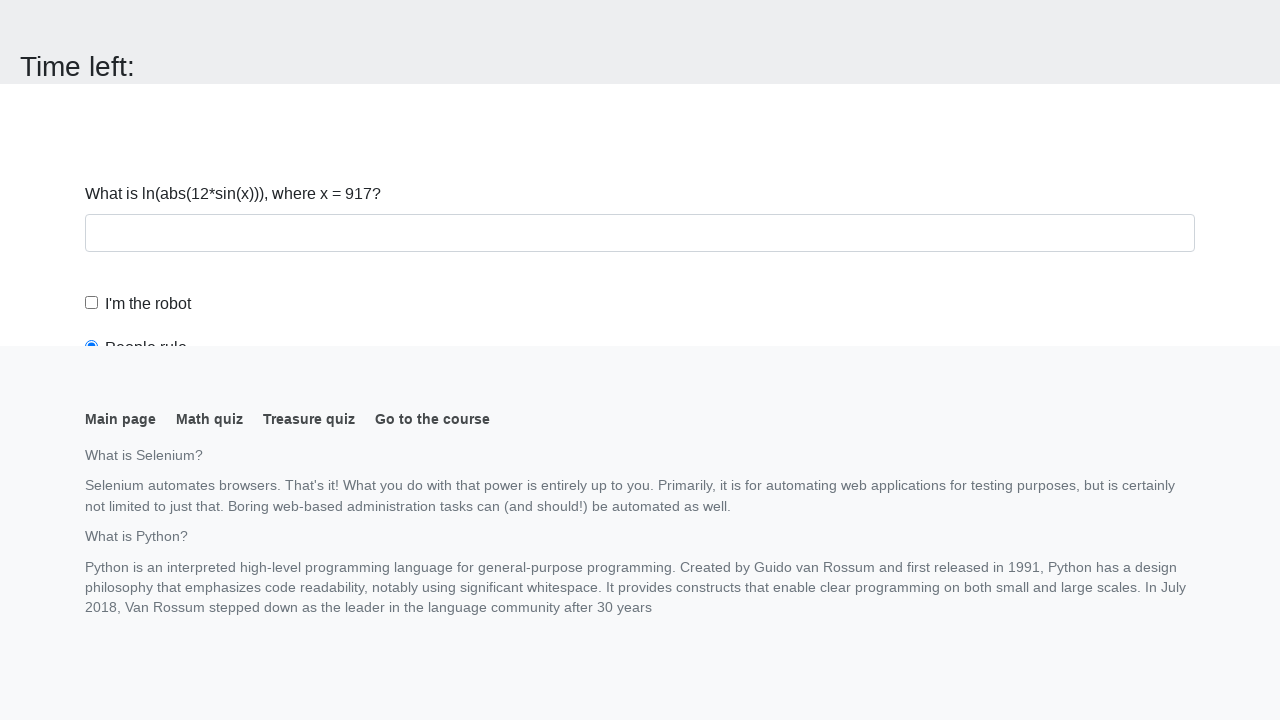

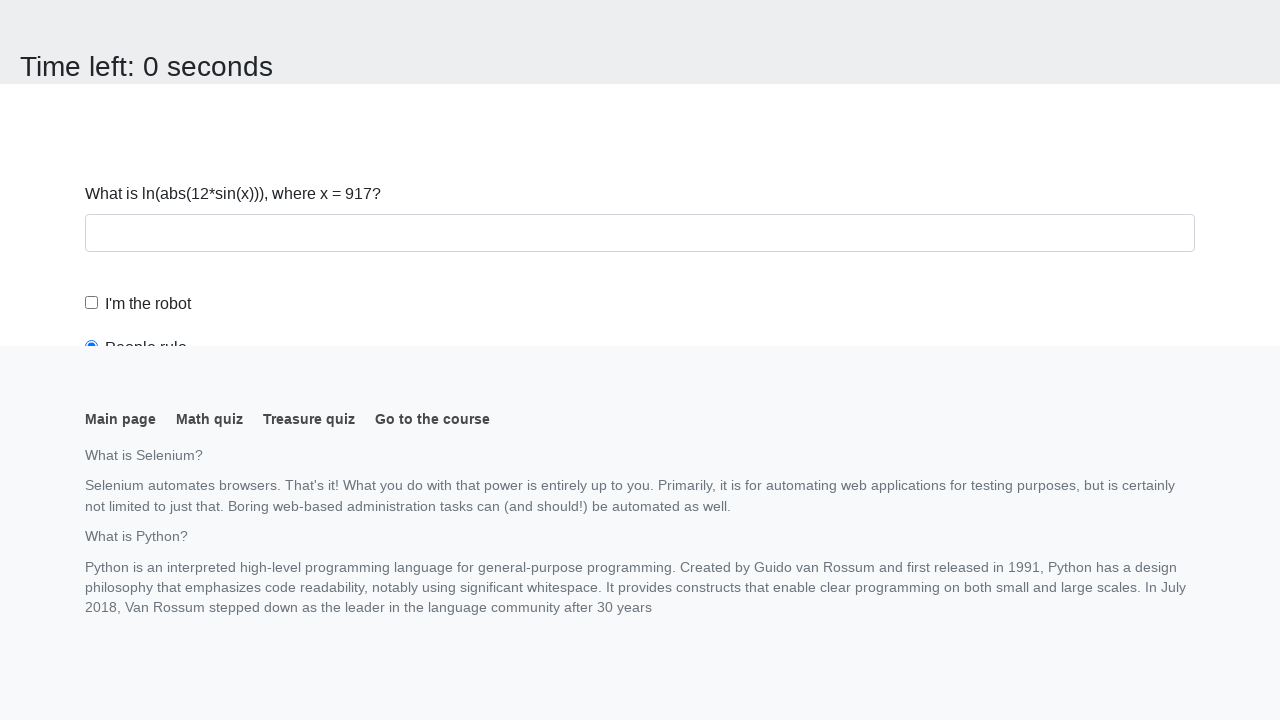